Tests that edits are saved when the input loses focus (blur)

Starting URL: https://demo.playwright.dev/todomvc

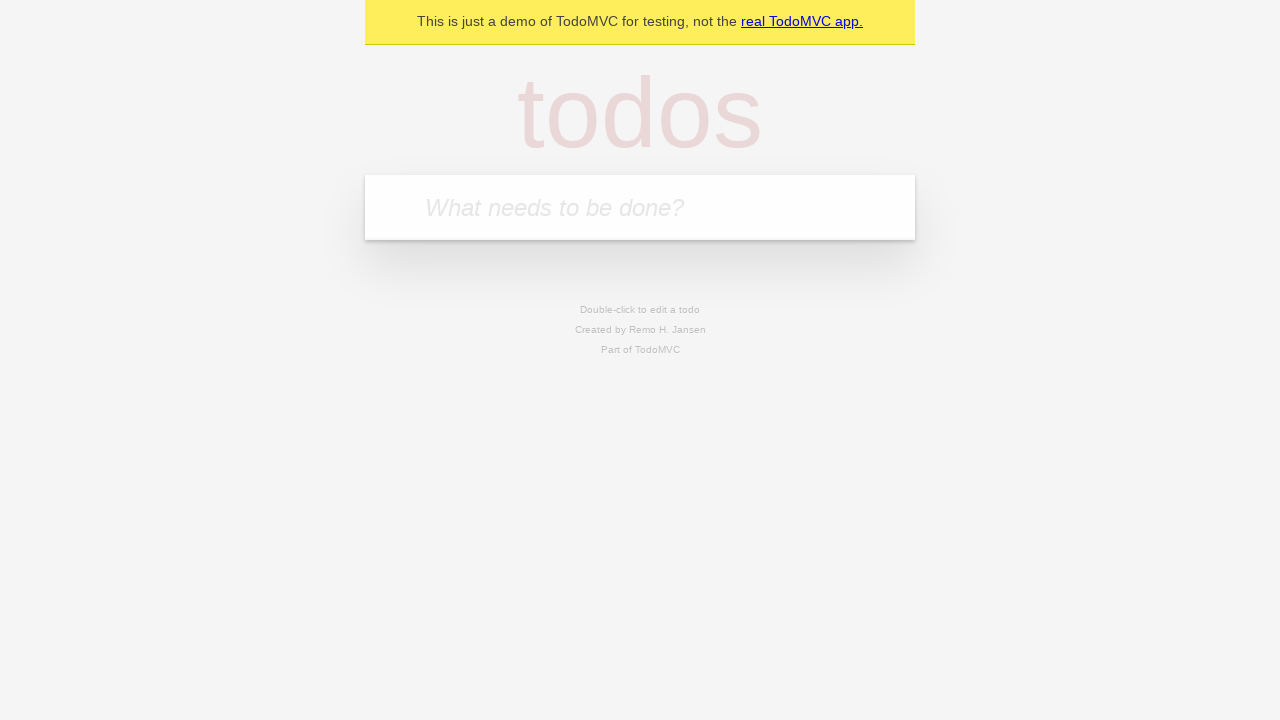

Filled new todo input with 'buy some cheese' on internal:attr=[placeholder="What needs to be done?"i]
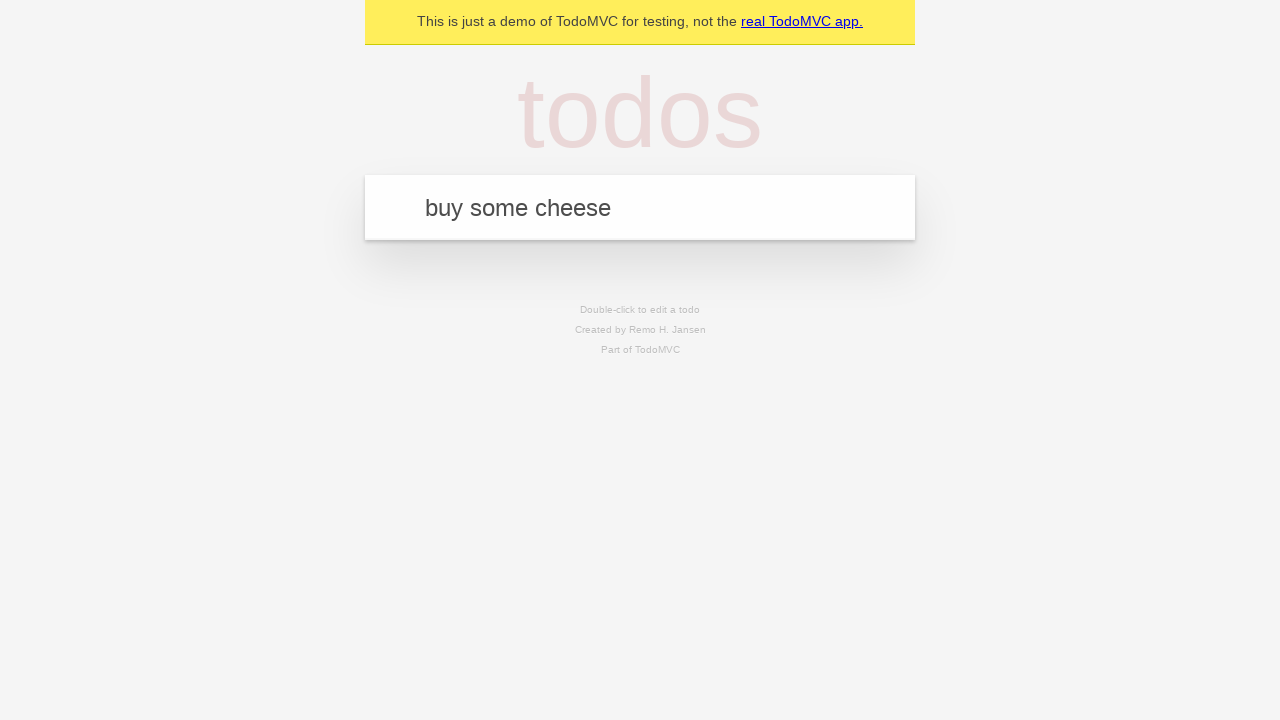

Pressed Enter to create todo 'buy some cheese' on internal:attr=[placeholder="What needs to be done?"i]
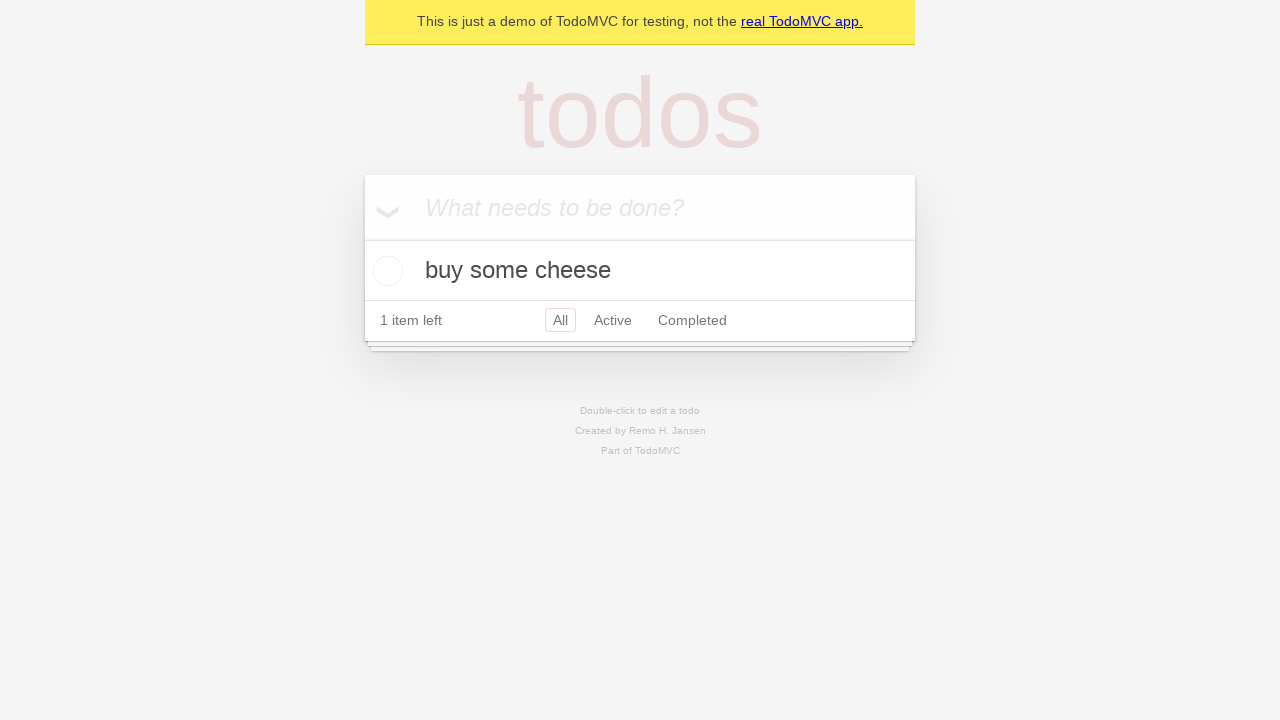

Filled new todo input with 'feed the cat' on internal:attr=[placeholder="What needs to be done?"i]
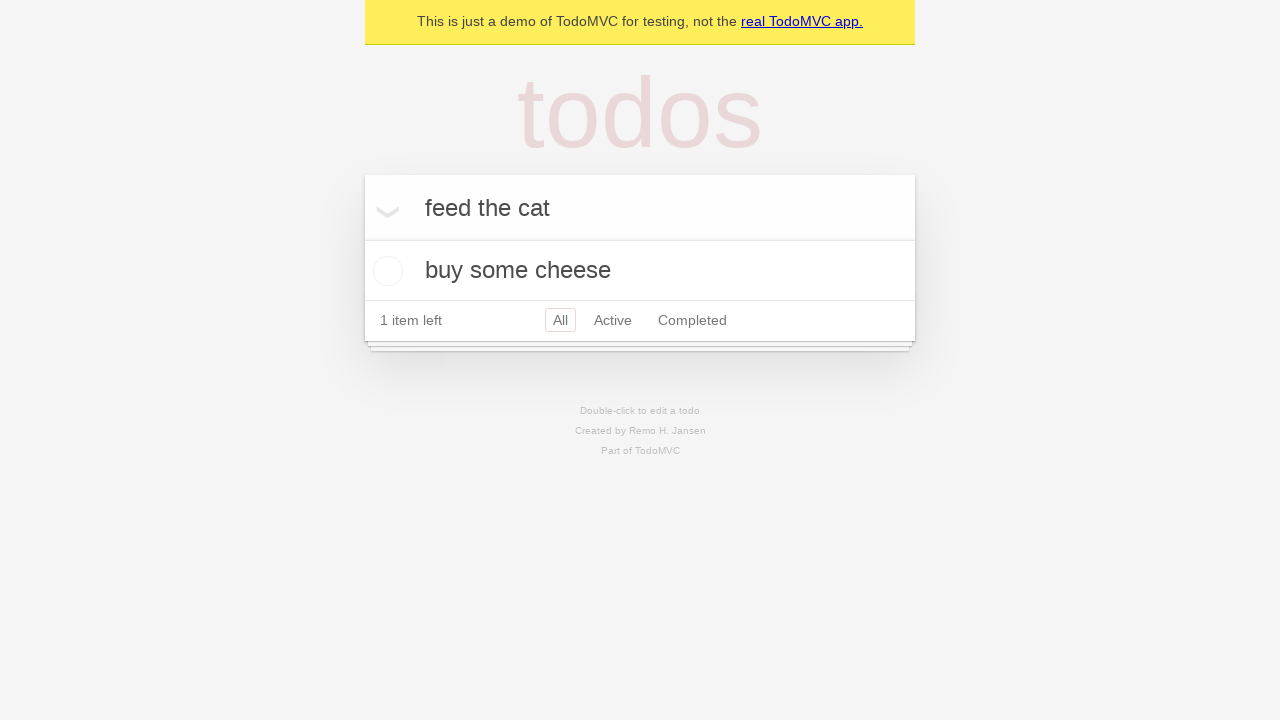

Pressed Enter to create todo 'feed the cat' on internal:attr=[placeholder="What needs to be done?"i]
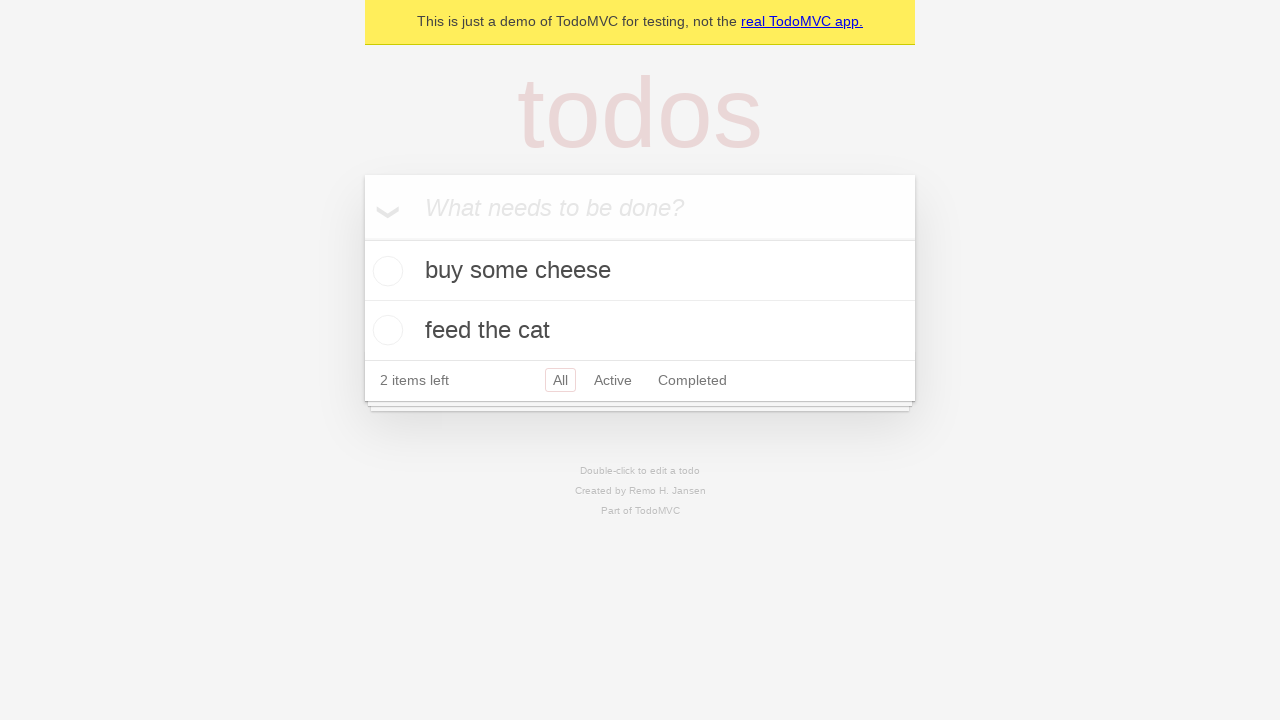

Filled new todo input with 'book a doctors appointment' on internal:attr=[placeholder="What needs to be done?"i]
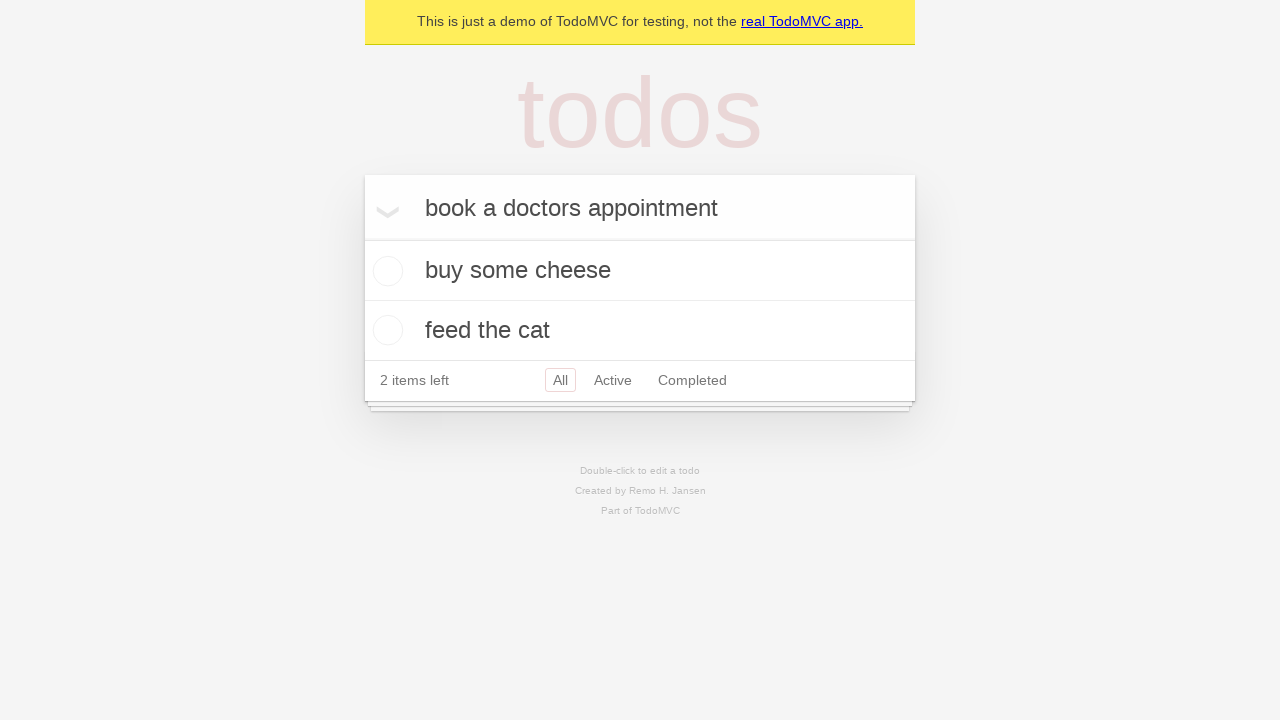

Pressed Enter to create todo 'book a doctors appointment' on internal:attr=[placeholder="What needs to be done?"i]
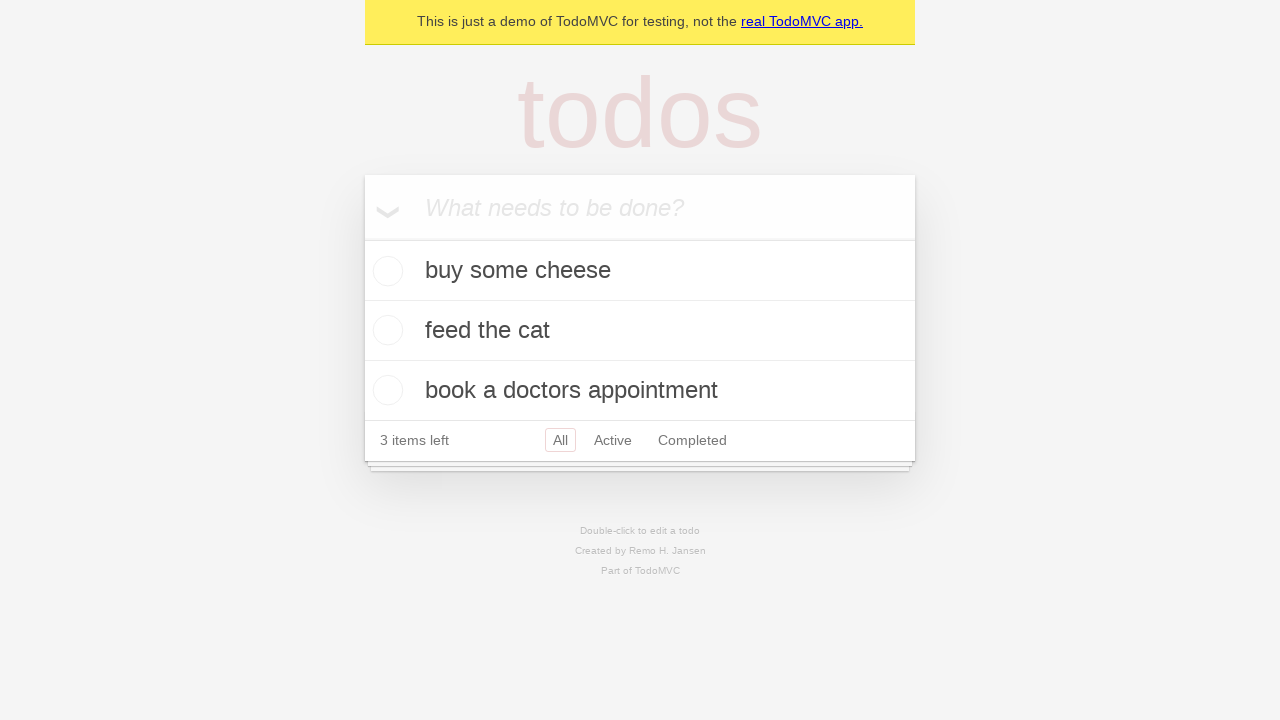

Double-clicked second todo item to enter edit mode at (640, 331) on internal:testid=[data-testid="todo-item"s] >> nth=1
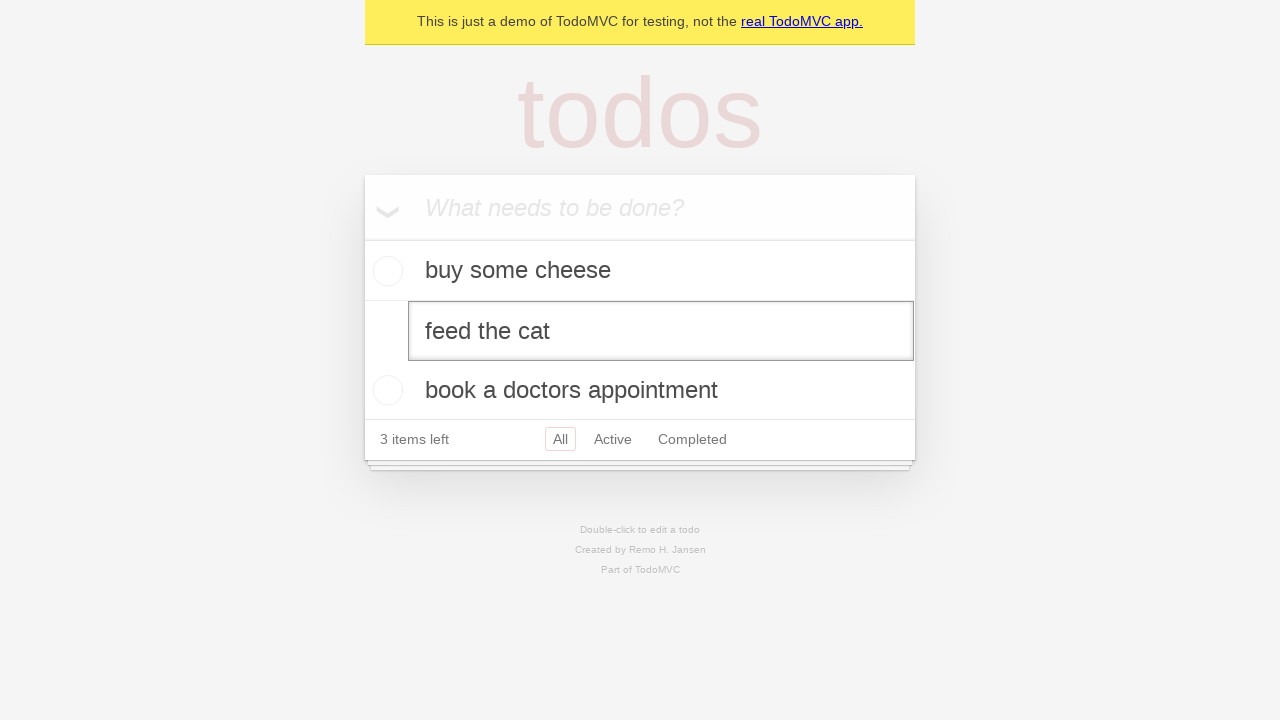

Filled edit input with 'buy some sausages' on internal:testid=[data-testid="todo-item"s] >> nth=1 >> internal:role=textbox[nam
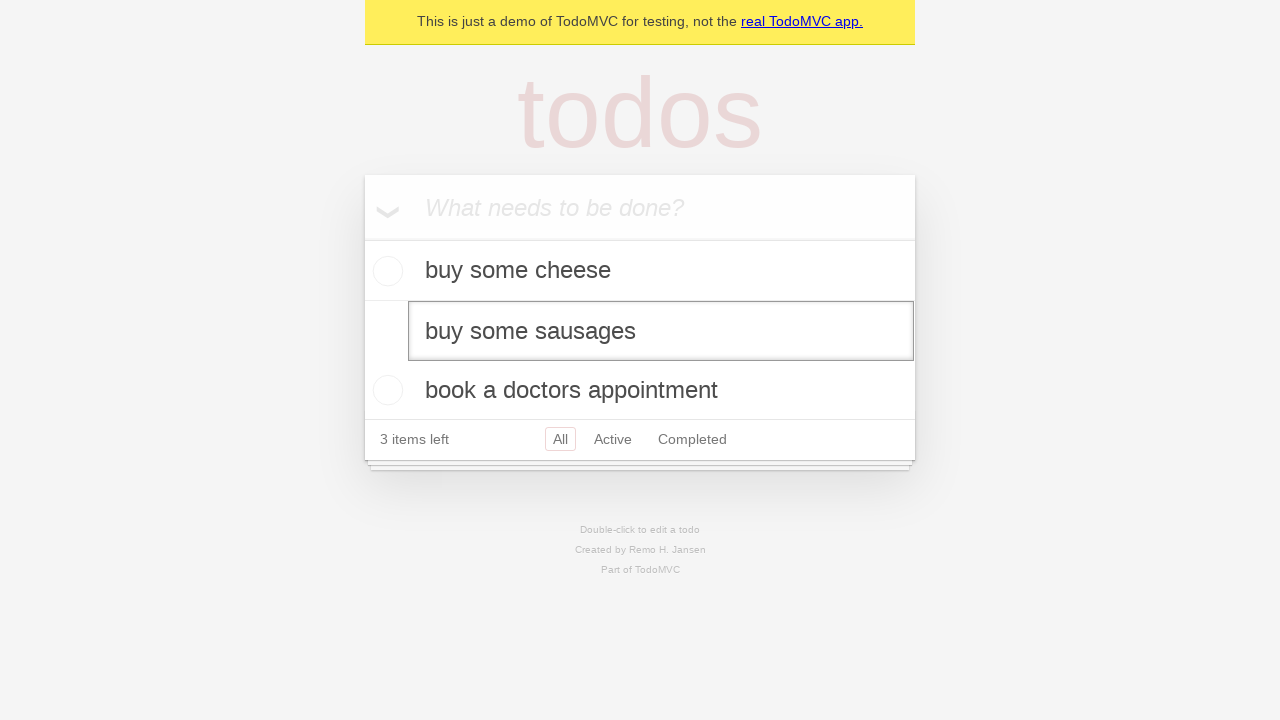

Dispatched blur event to save edits on input
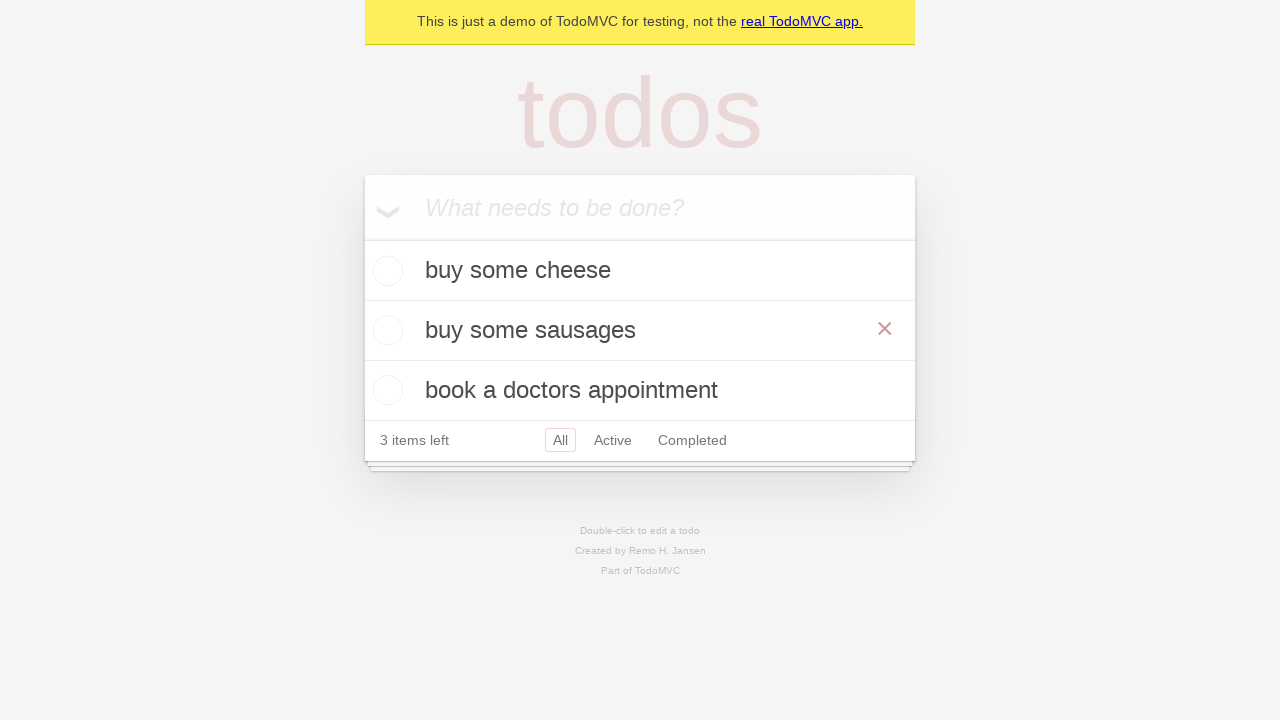

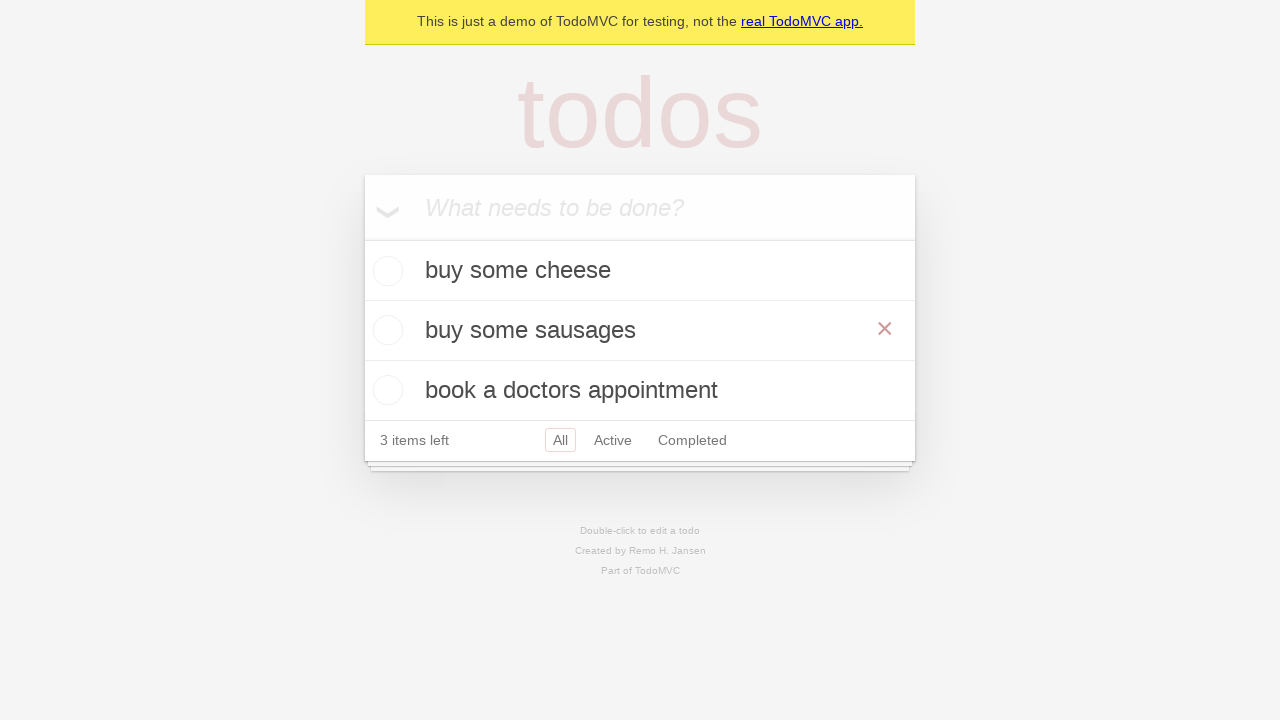